Tests a math problem form by reading two numbers from the page, calculating their sum, selecting the result from a dropdown, and submitting the form

Starting URL: https://suninjuly.github.io/selects2.html

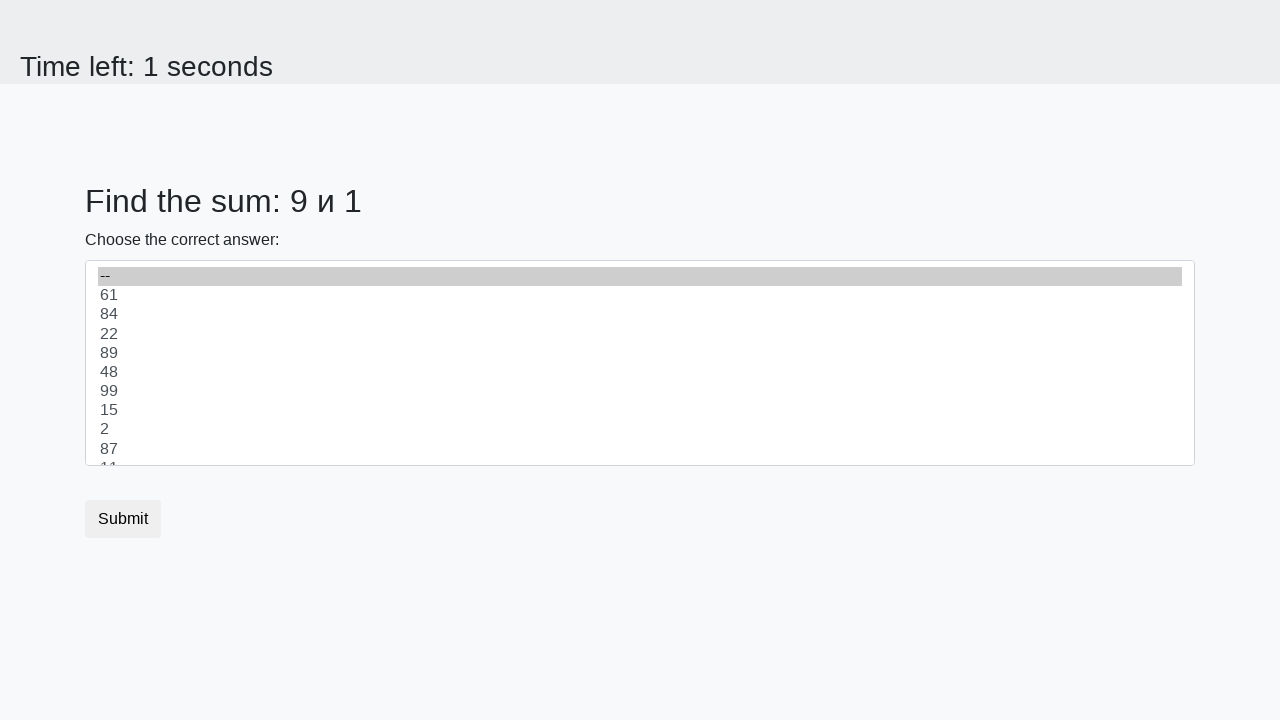

Read first number from #num1 element
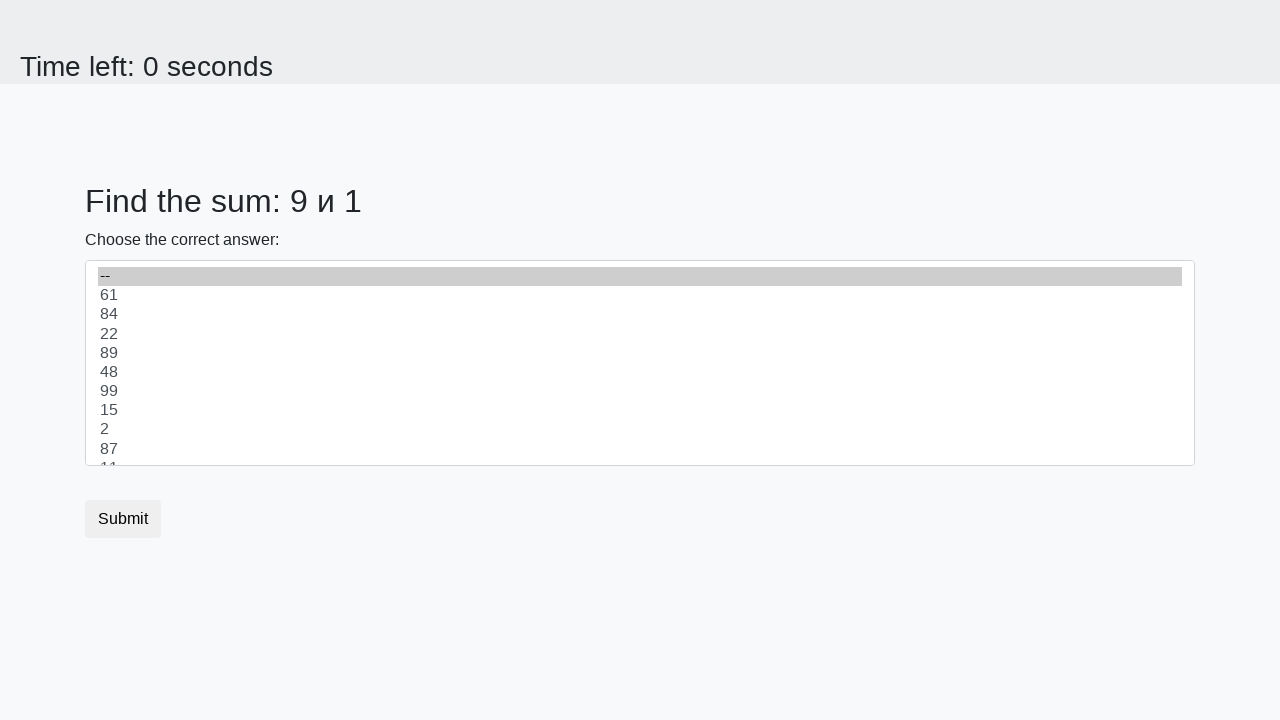

Read second number from #num2 element
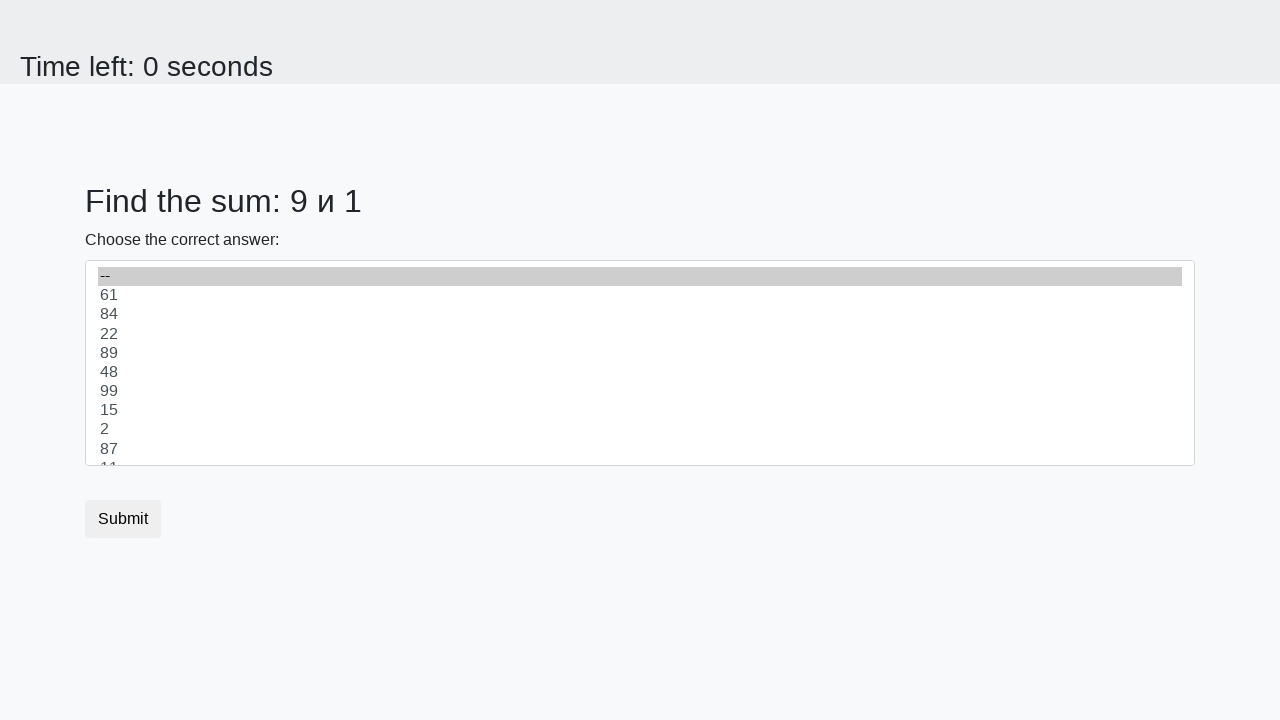

Calculated sum: 9 + 1 = 10
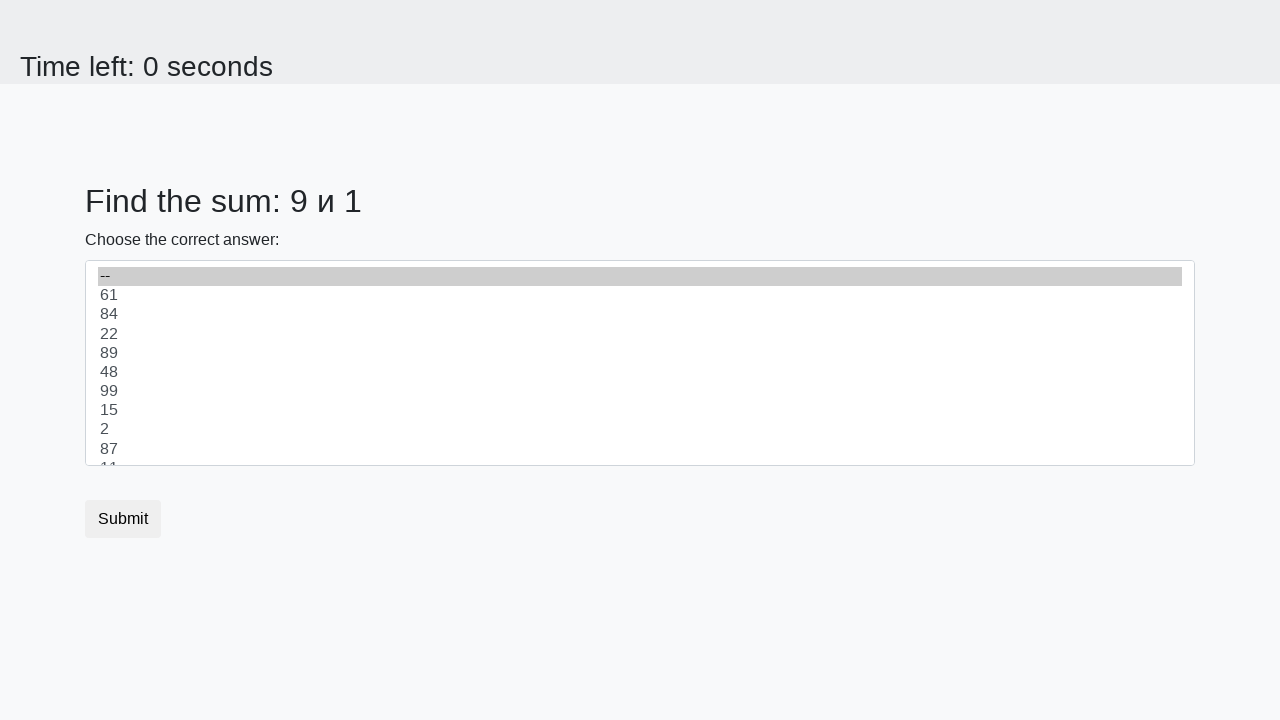

Selected value '10' from dropdown on select
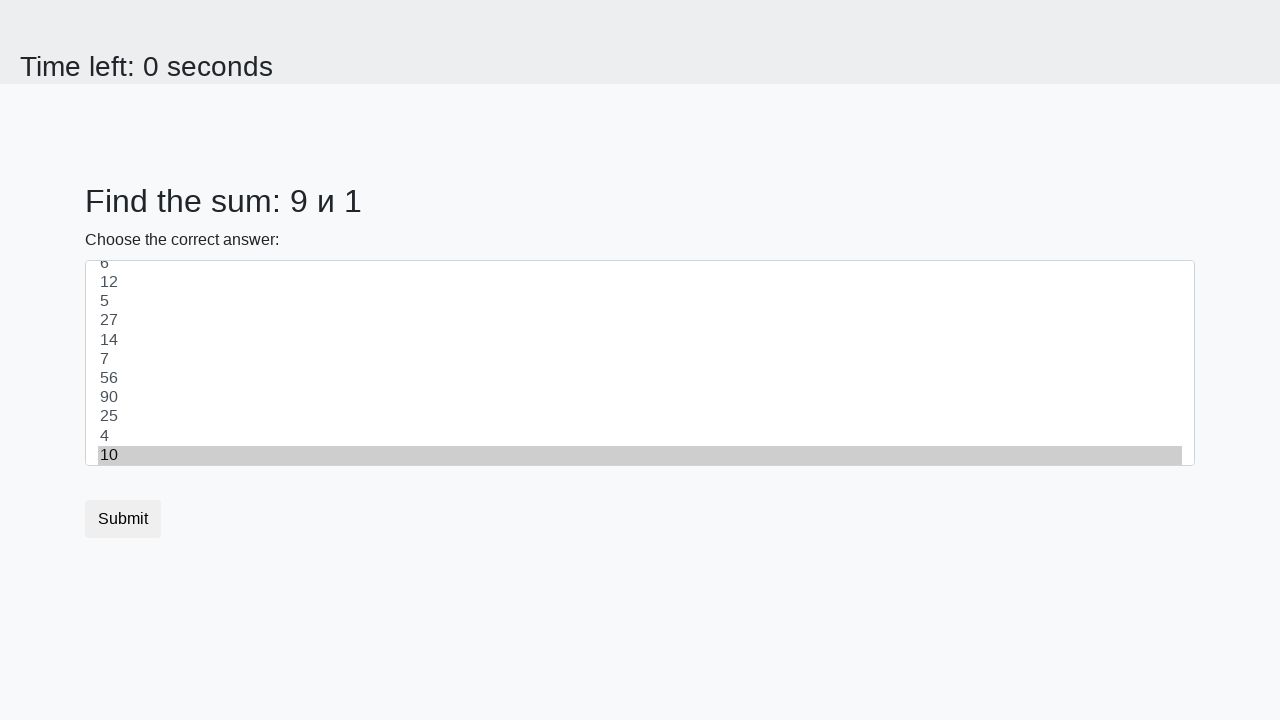

Clicked submit button to submit form at (123, 519) on button.btn
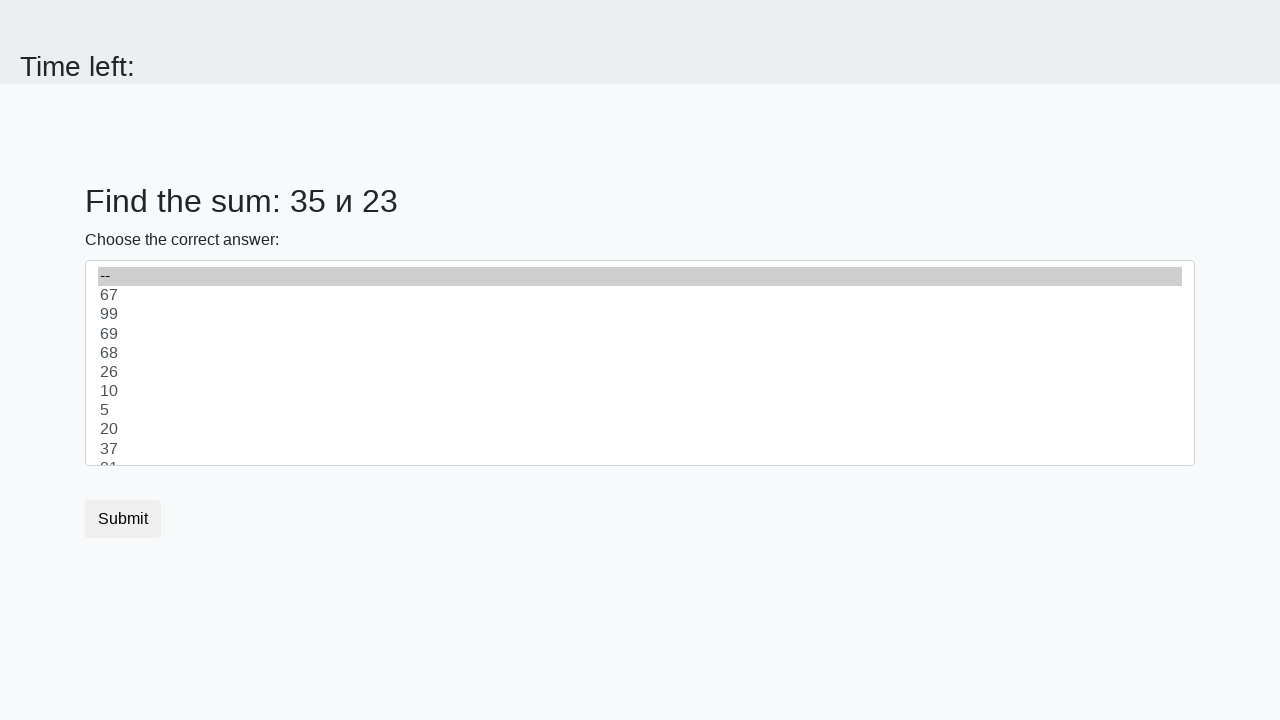

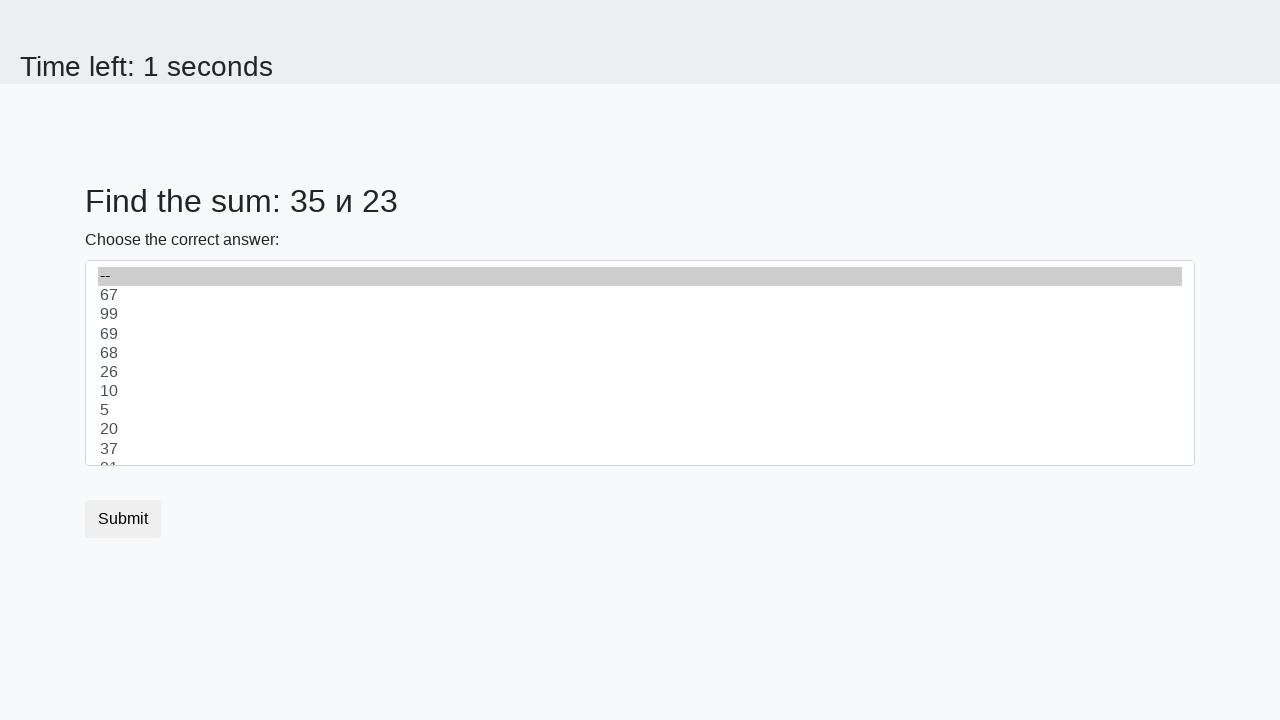